Tests pressing the SPACE keyboard key by finding an input element, sending the space key to it, and verifying the result text displays the correct key pressed.

Starting URL: http://the-internet.herokuapp.com/key_presses

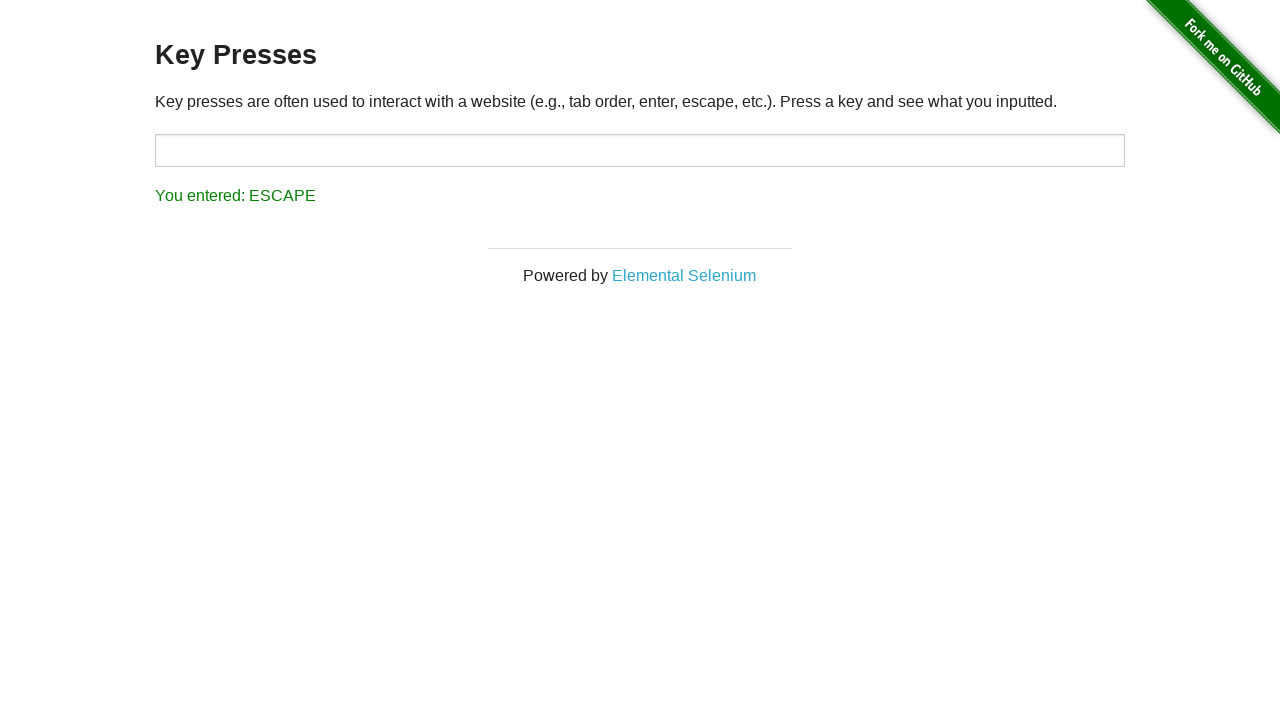

Pressed SPACE key on target input element on #target
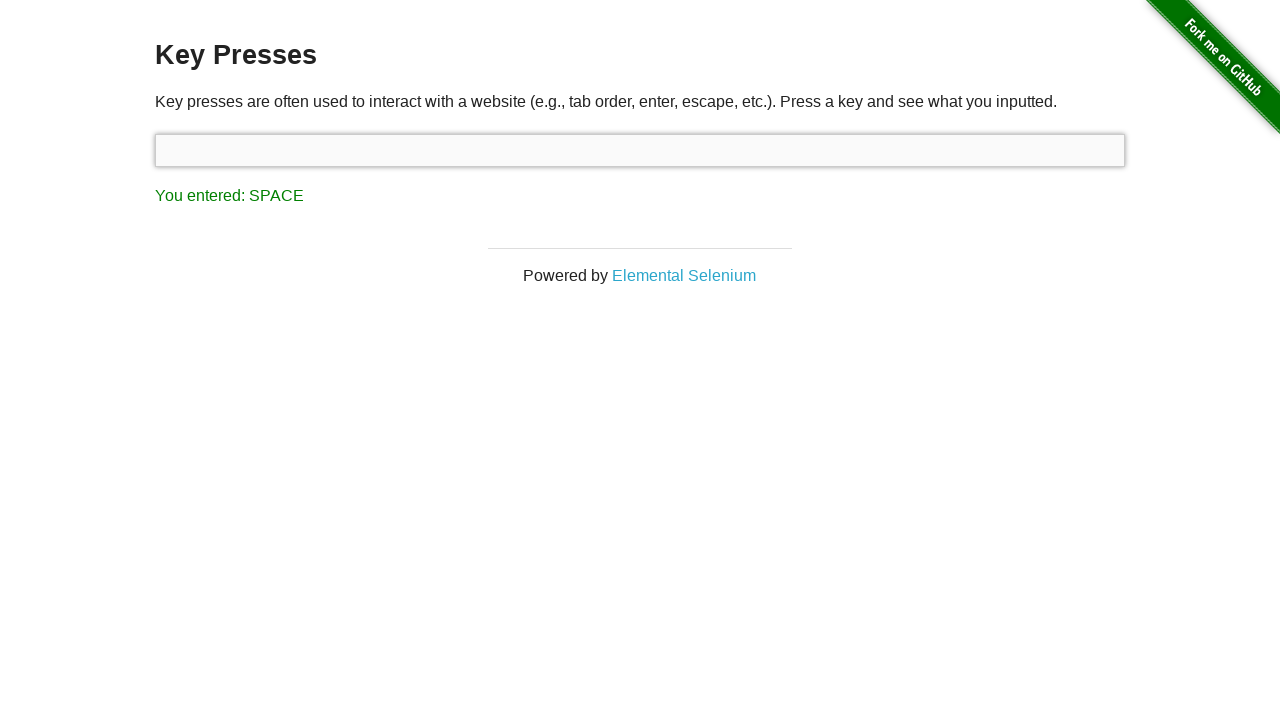

Result element appeared after pressing space key
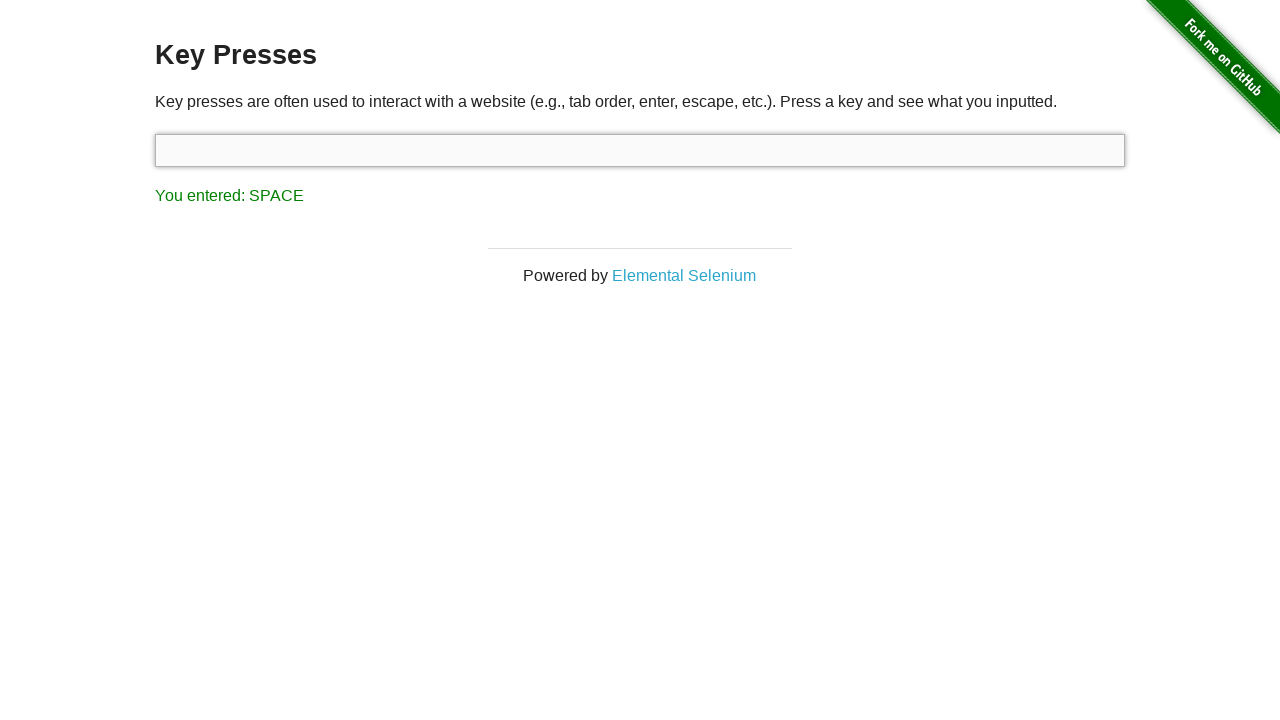

Retrieved result text content
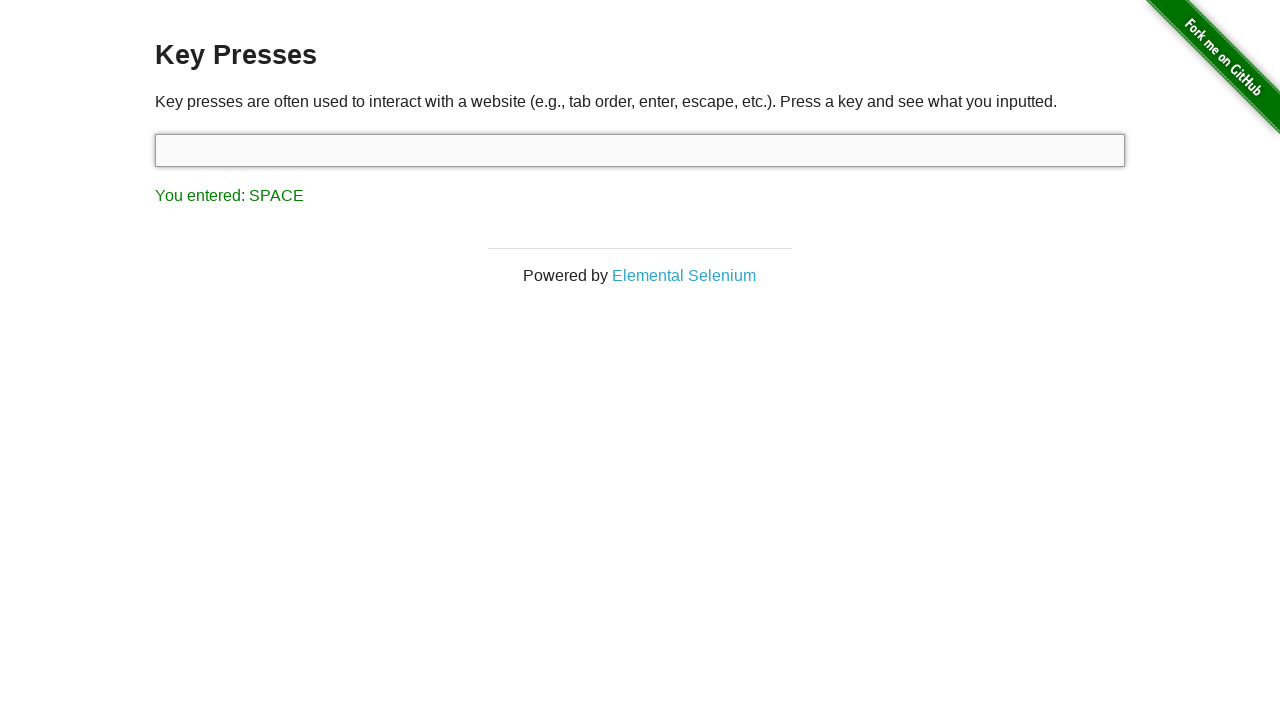

Verified result text displays 'You entered: SPACE' as expected
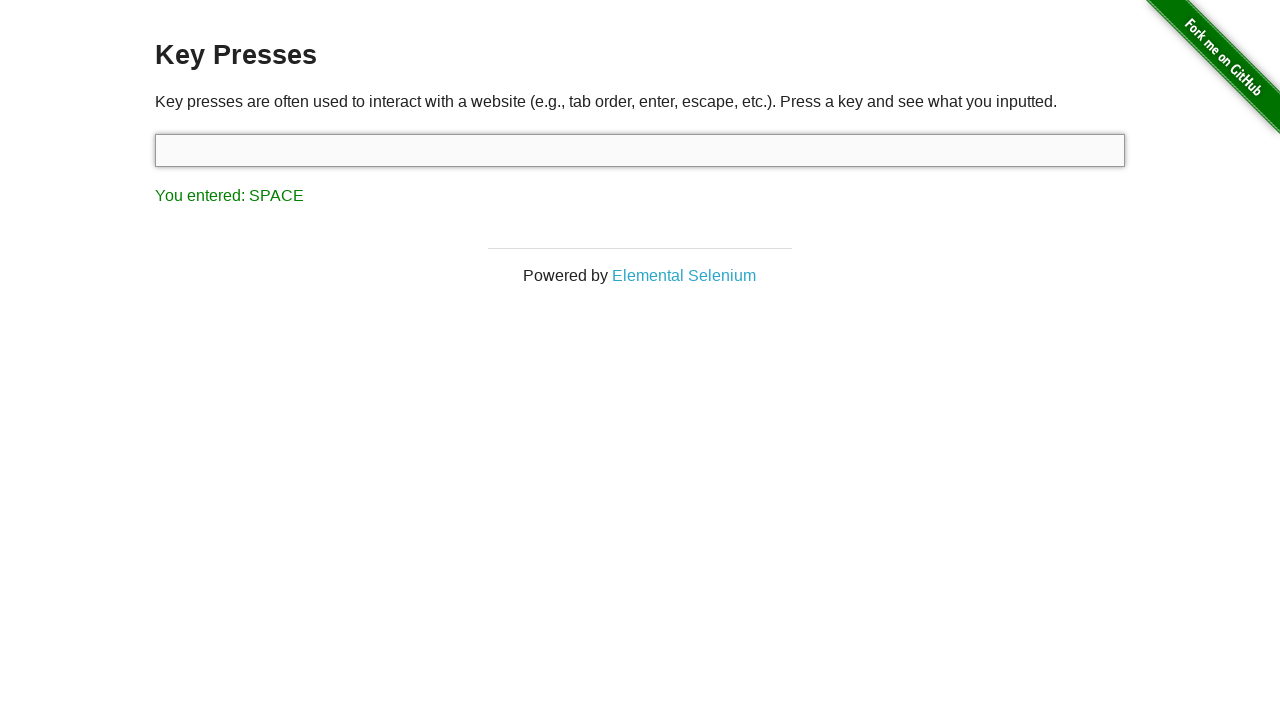

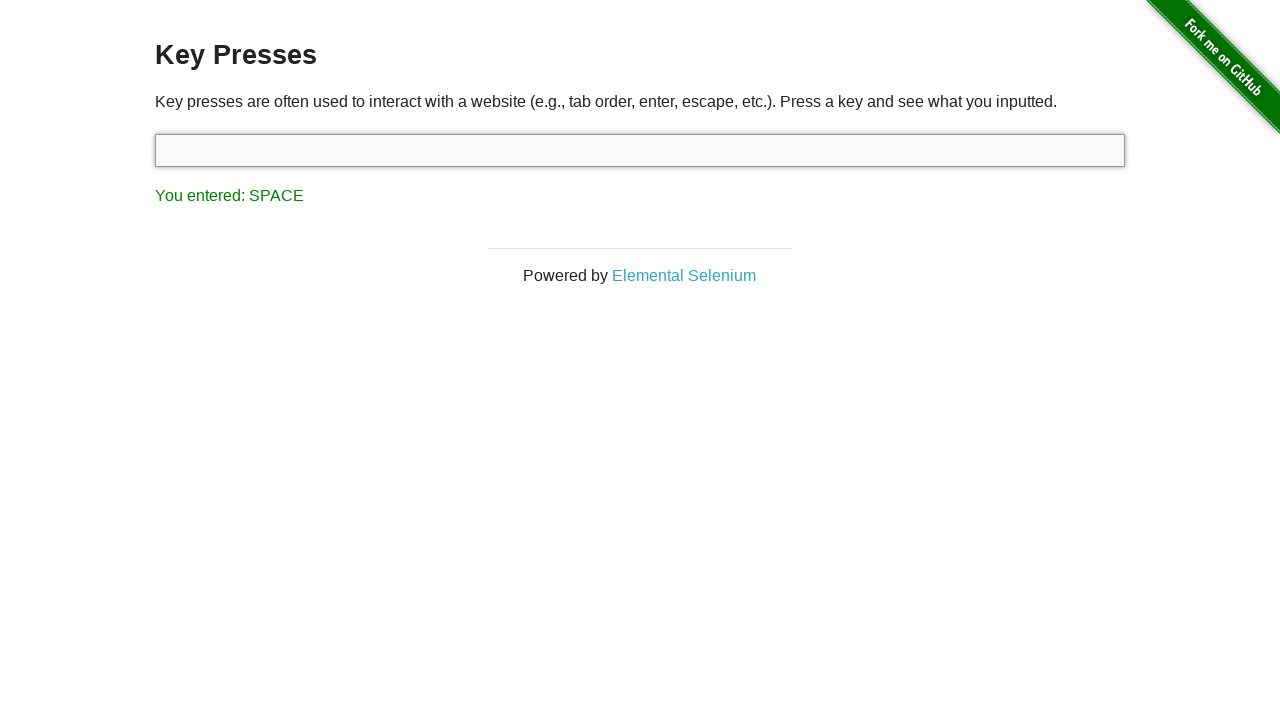